Tests submitting feedback with only a name entered, clicking Yes to confirm, and verifying the thank you message includes the name

Starting URL: https://acctabootcamp.github.io/site/tasks/provide_feedback

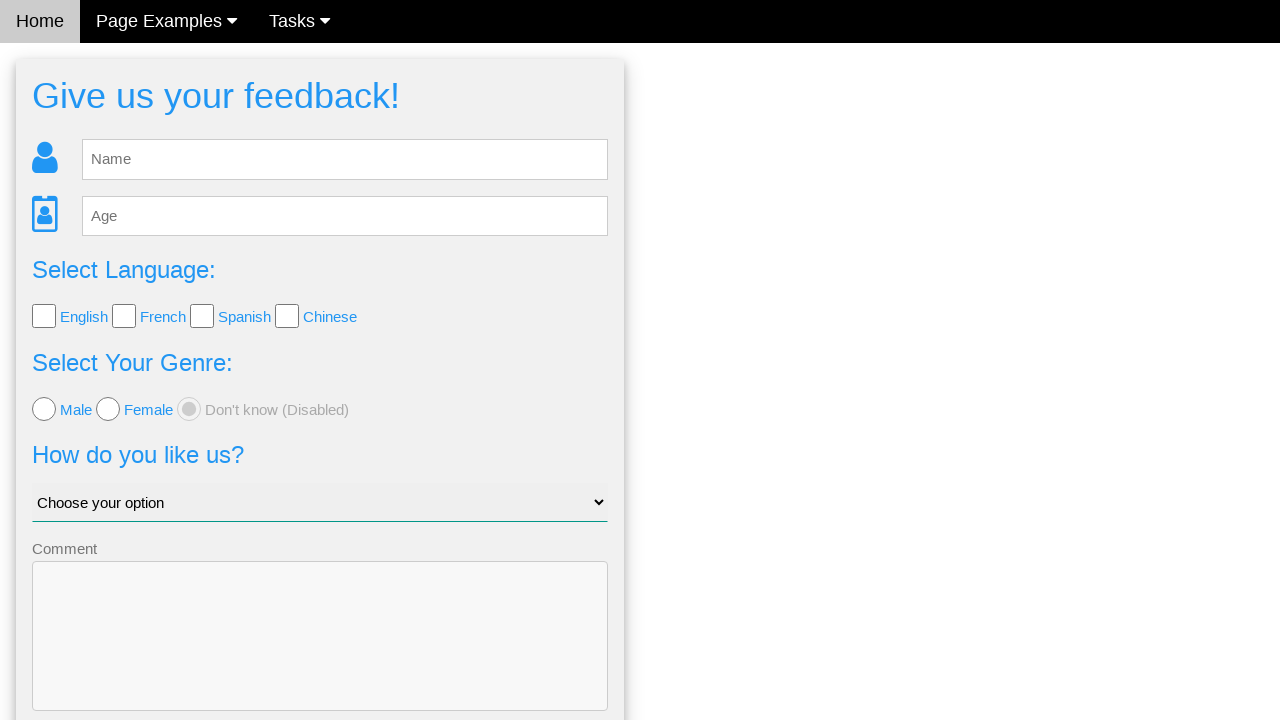

Navigated to feedback form page
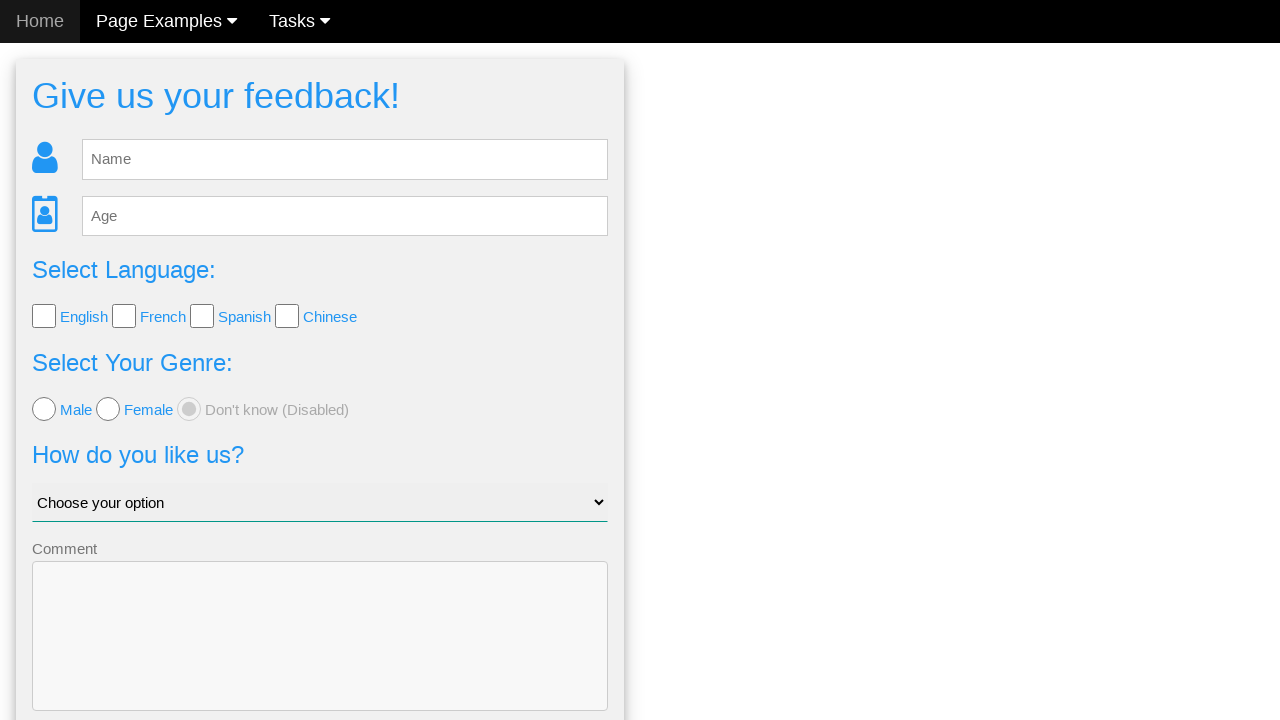

Feedback form loaded
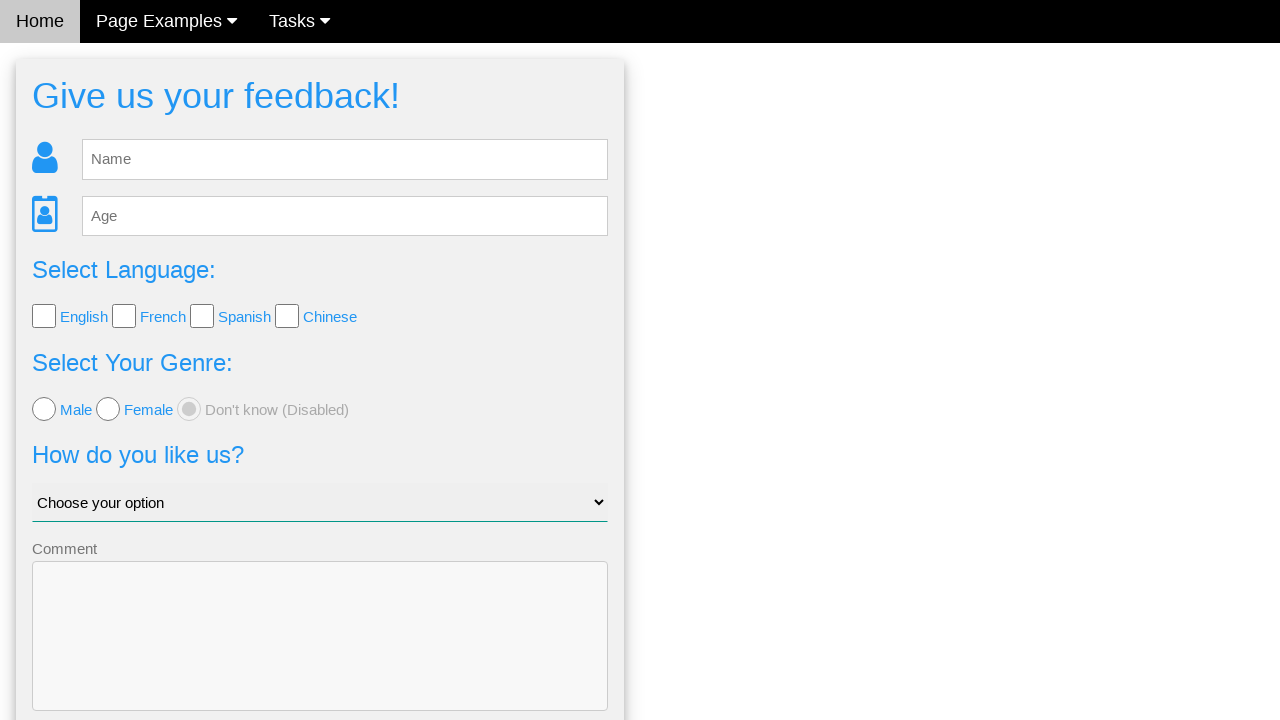

Entered 'Sarah' in name field on input[name='name']
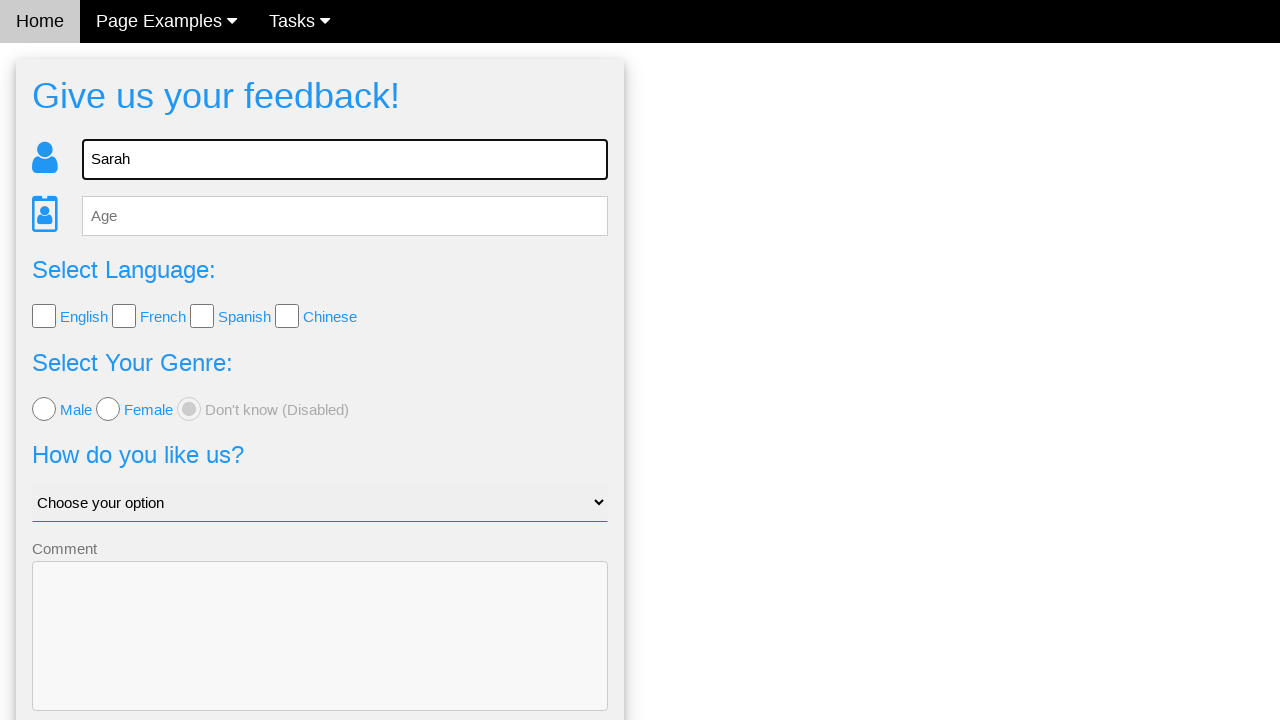

Clicked Send button to submit feedback at (320, 656) on button:has-text('Send')
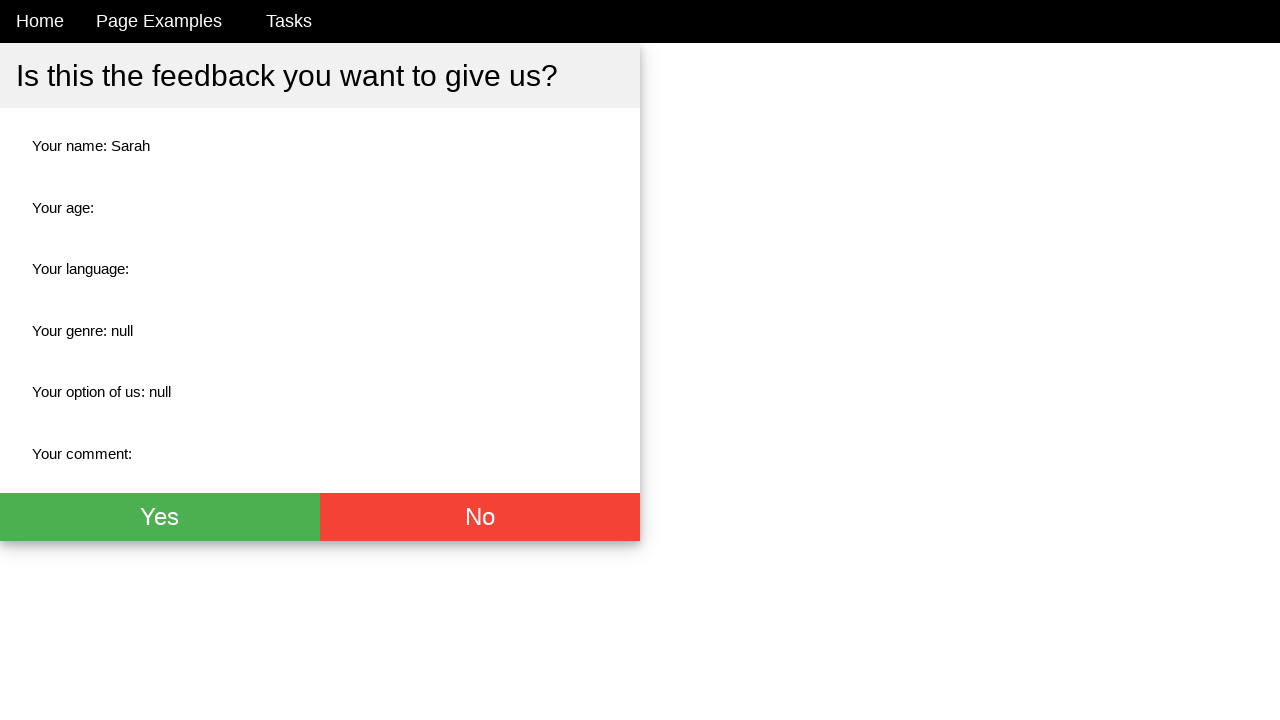

Confirmation page loaded
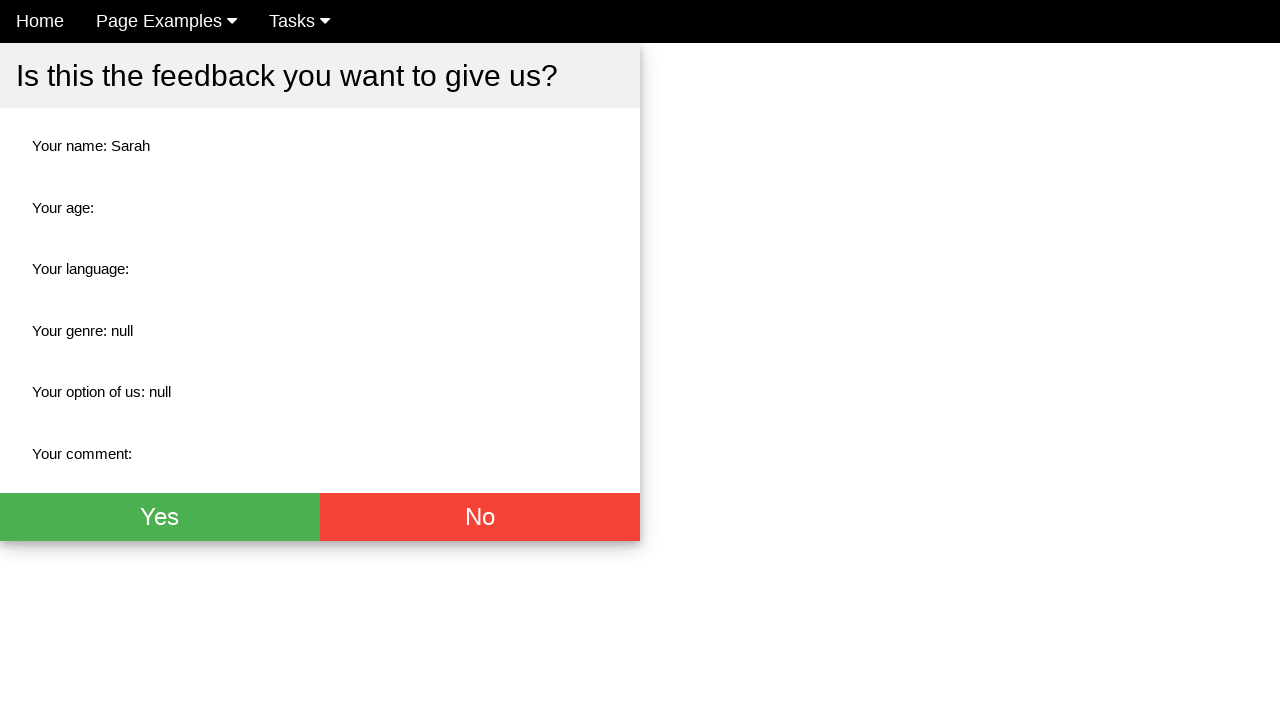

Clicked Yes button to confirm feedback submission at (160, 517) on button:has-text('Yes')
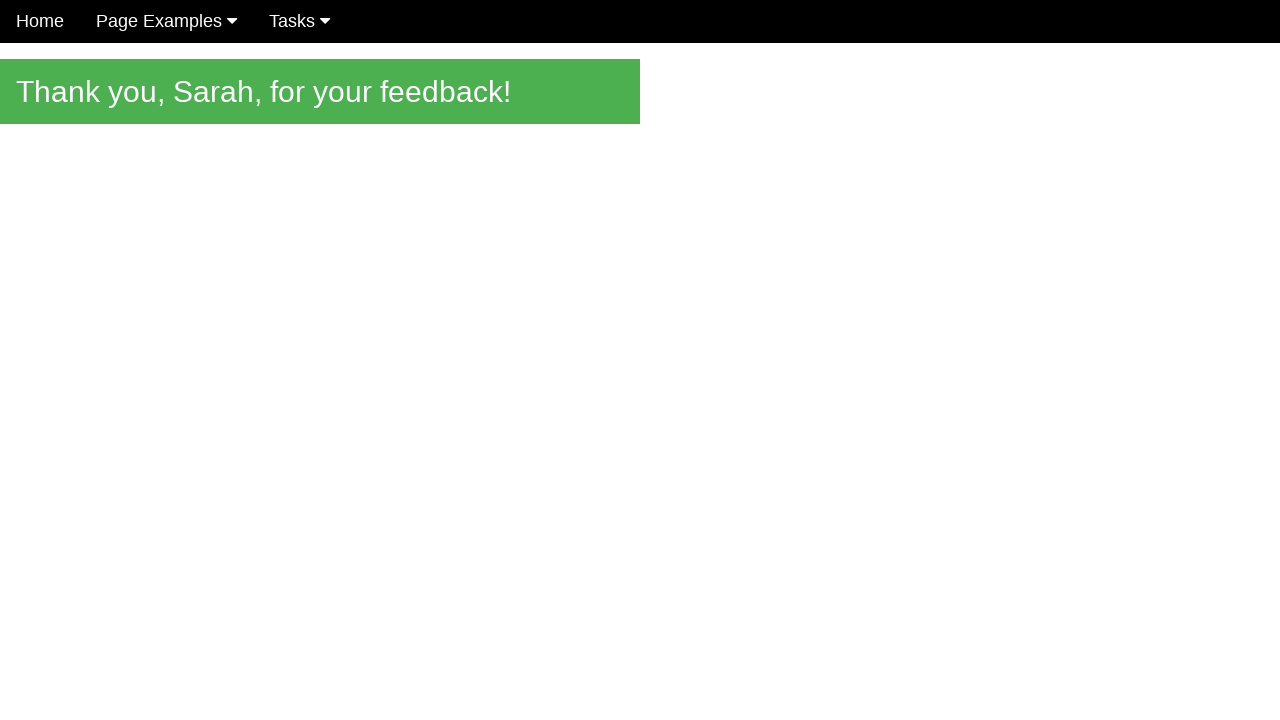

Thank you page loaded after confirmation
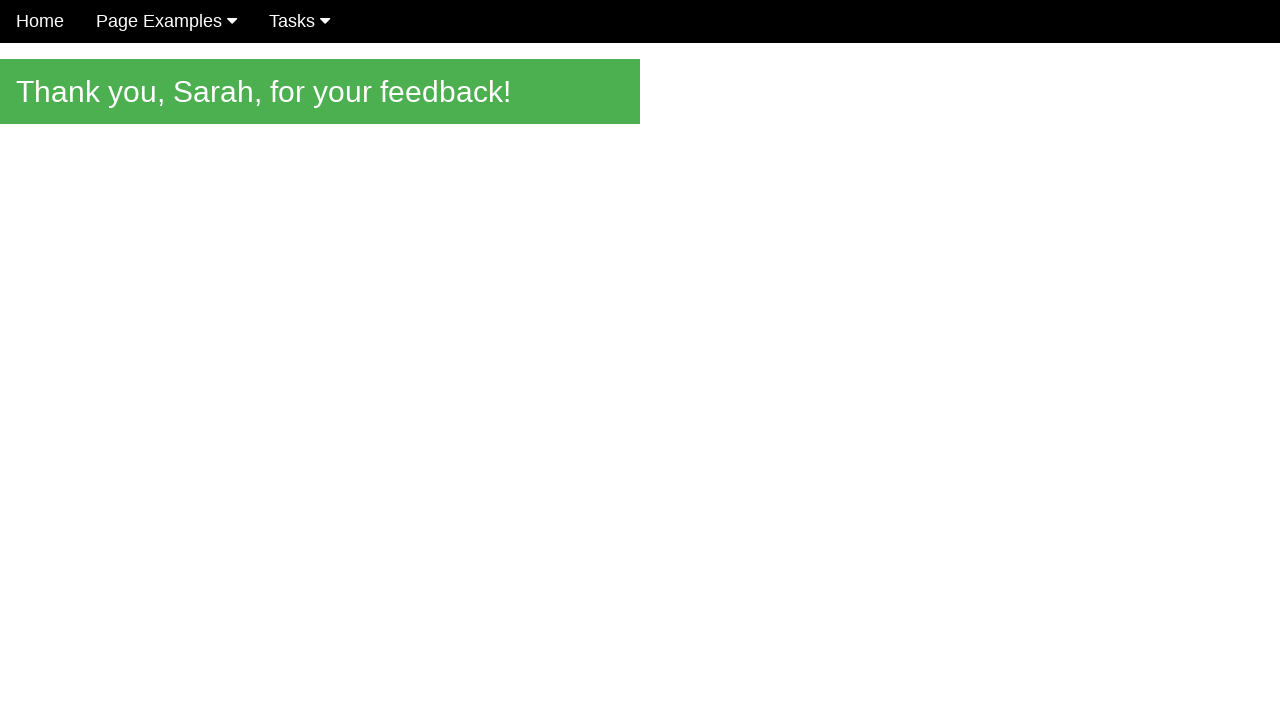

Verified thank you message includes name 'Sarah'
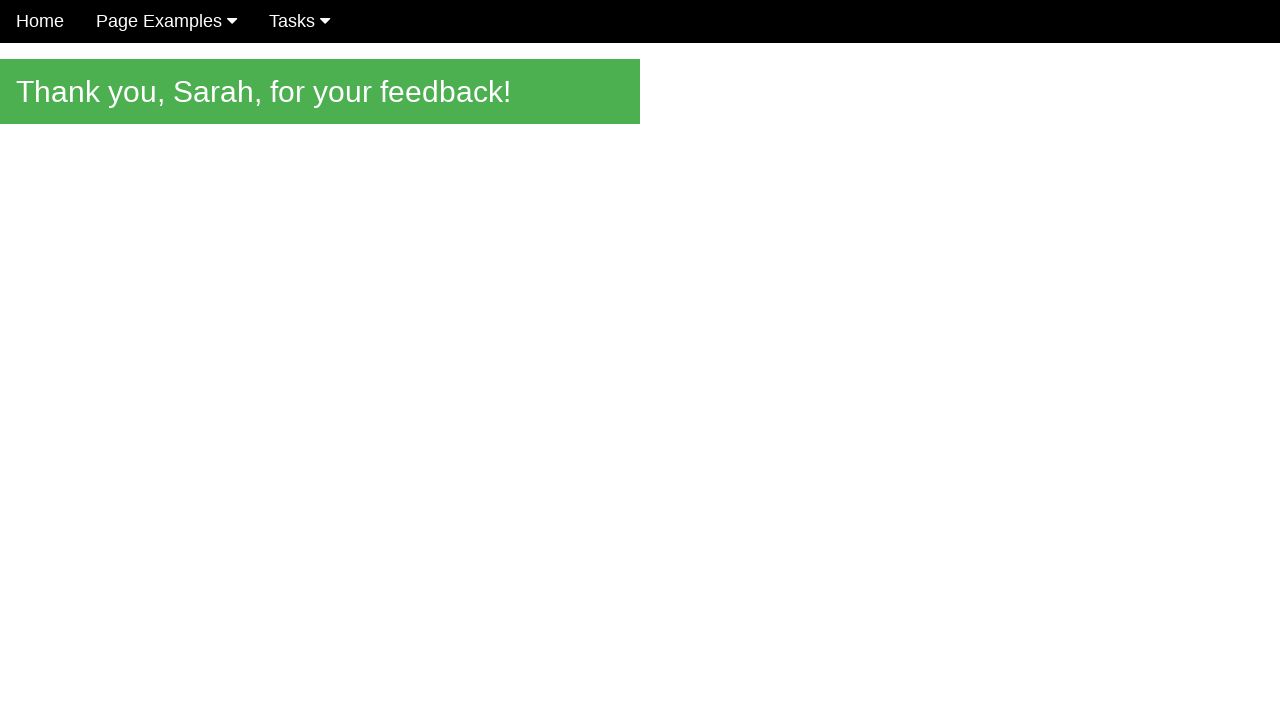

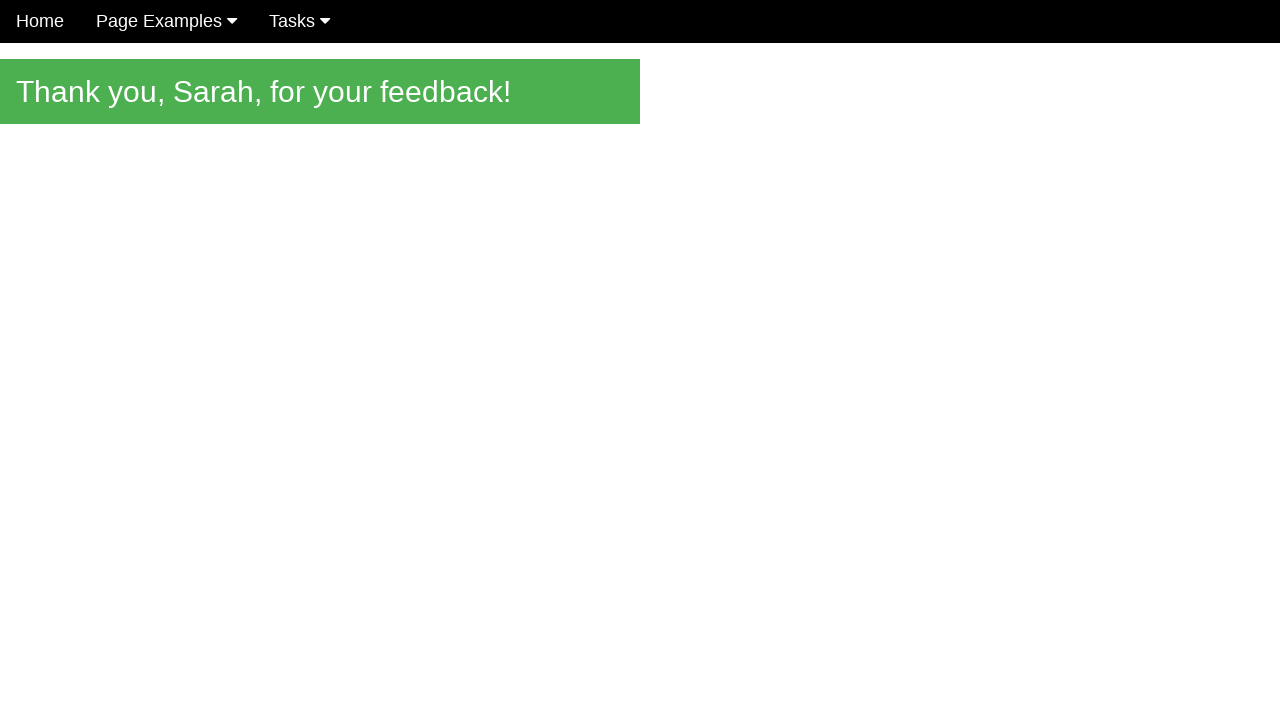